Tests multi-select functionality by changing selection mode and selecting multiple items while holding Control key

Starting URL: http://demos.devexpress.com/aspxeditorsdemos/ListEditors/MultiSelect.aspx

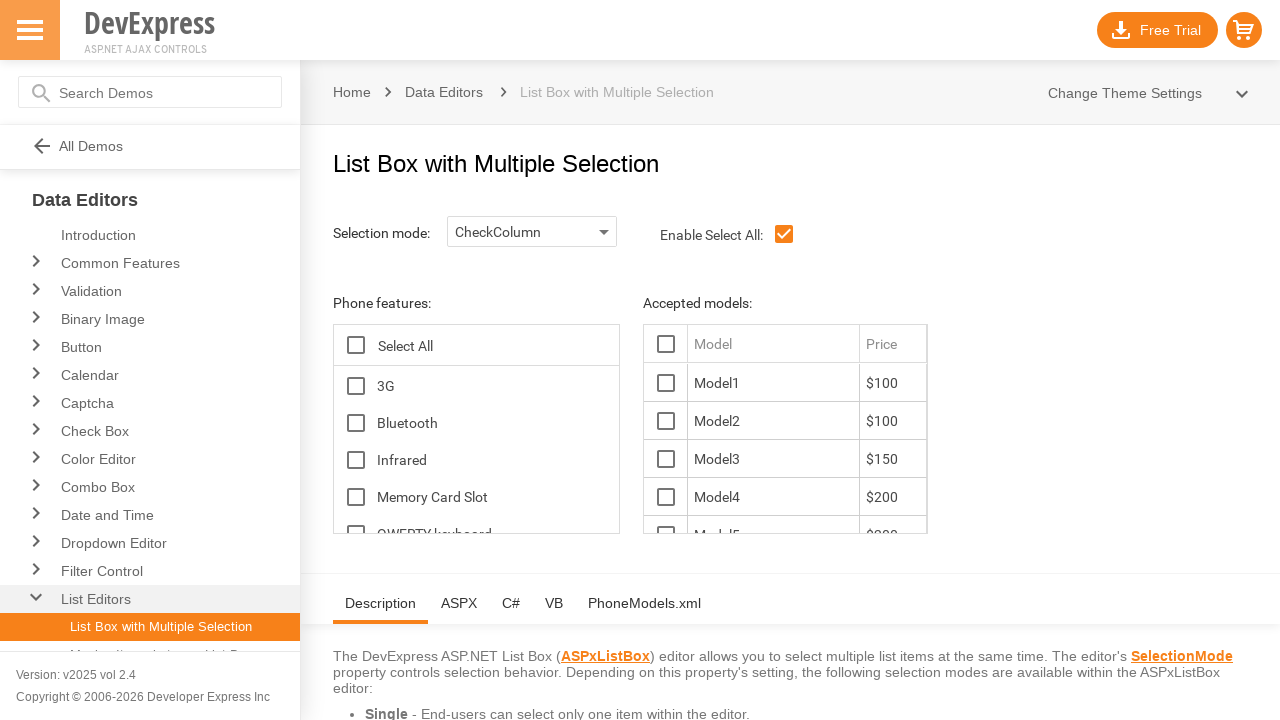

Clicked selection mode dropdown at (532, 232) on #ControlOptionsTopHolder_lbSelectionMode
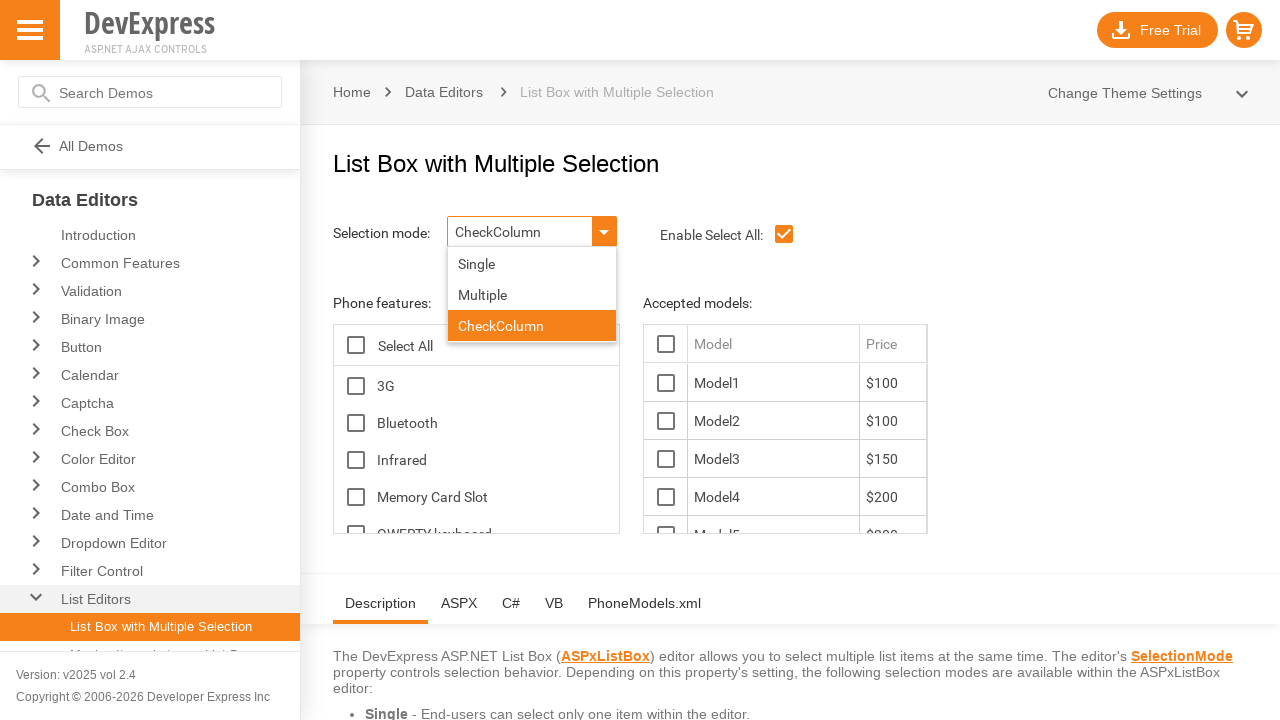

Selected multi-select mode from dropdown at (532, 294) on #ControlOptionsTopHolder_lbSelectionMode_DDD_L_LBI1T0
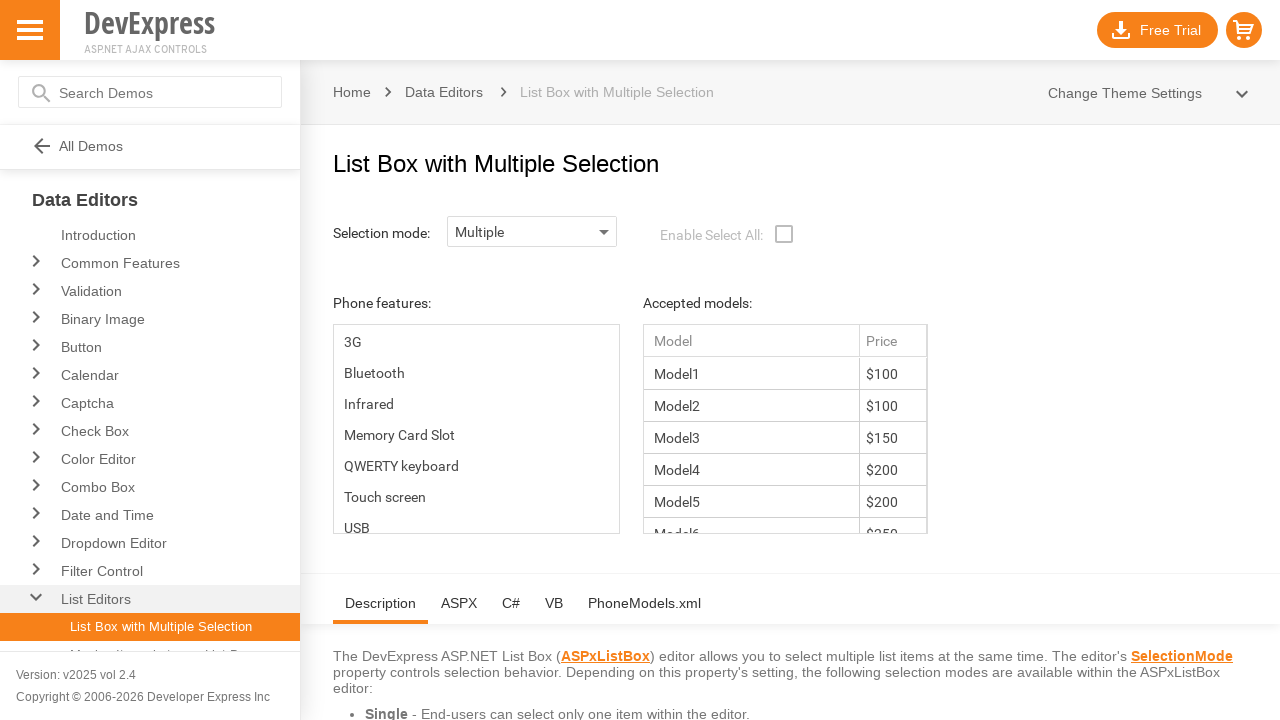

Located all available options in the table
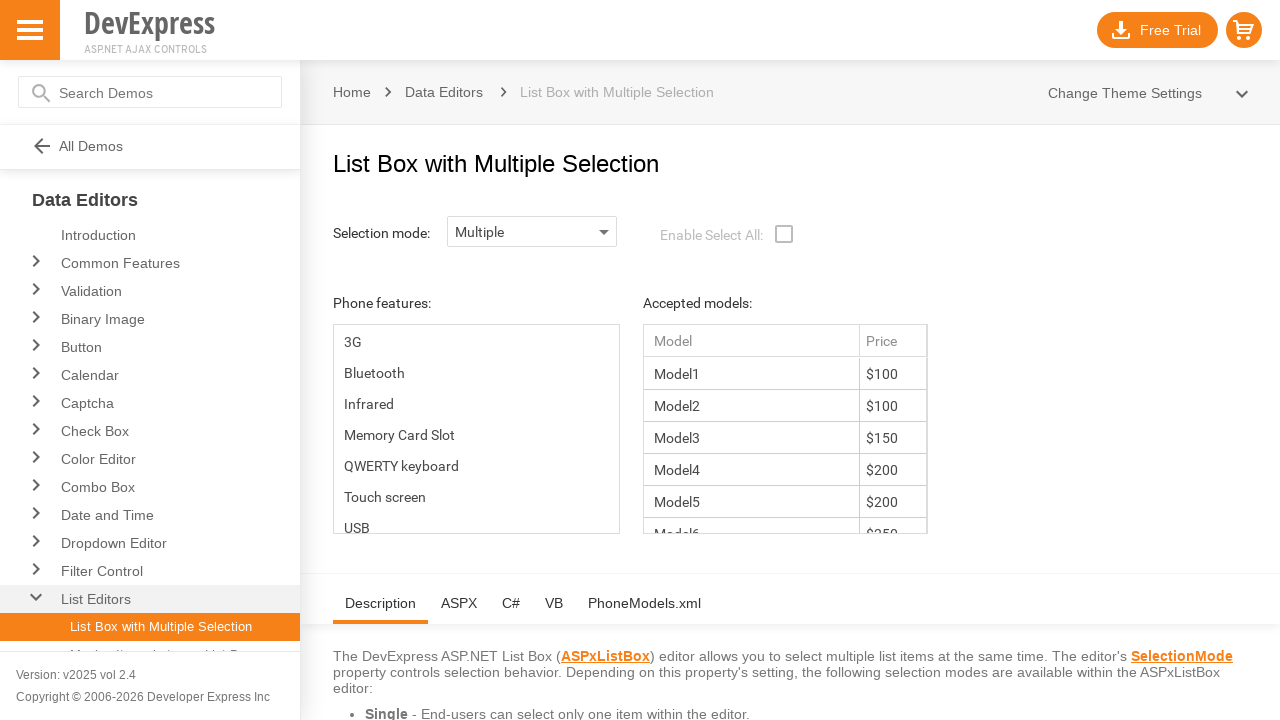

Pressed Control key down to enable multi-select
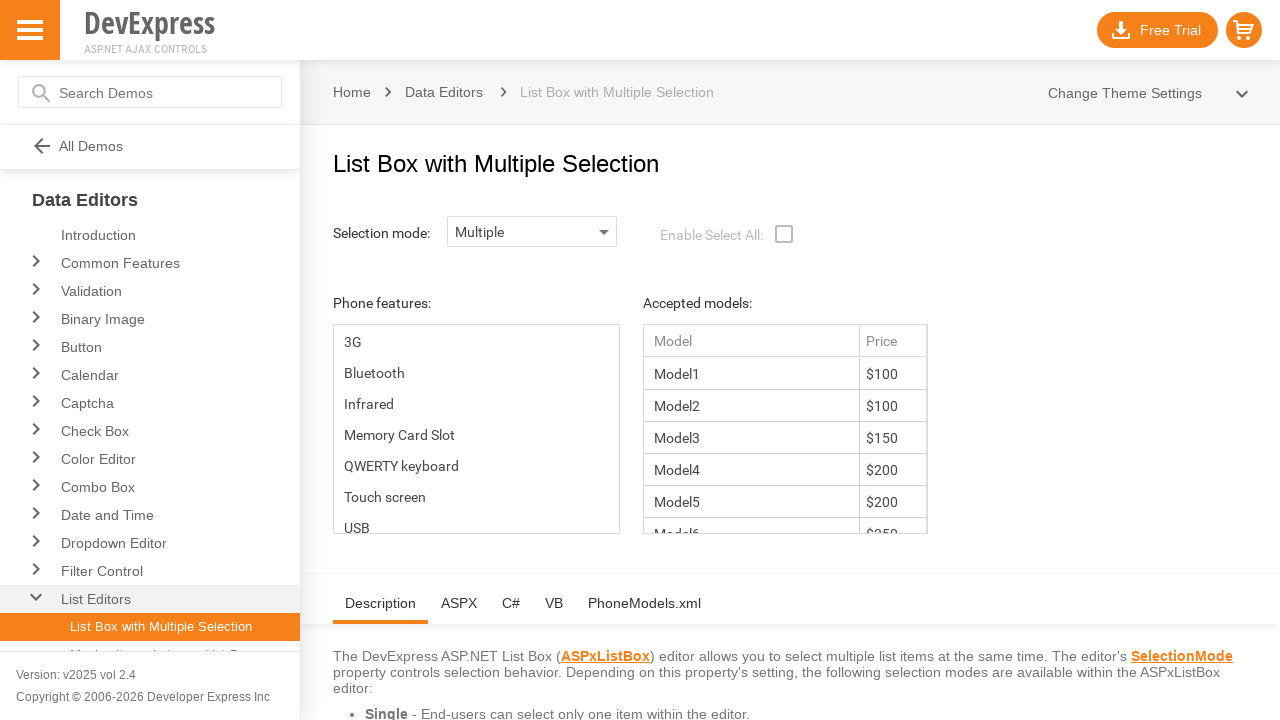

Clicked third option while holding Control at (476, 404) on #ContentHolder_lbFeatures_LBT td >> nth=2
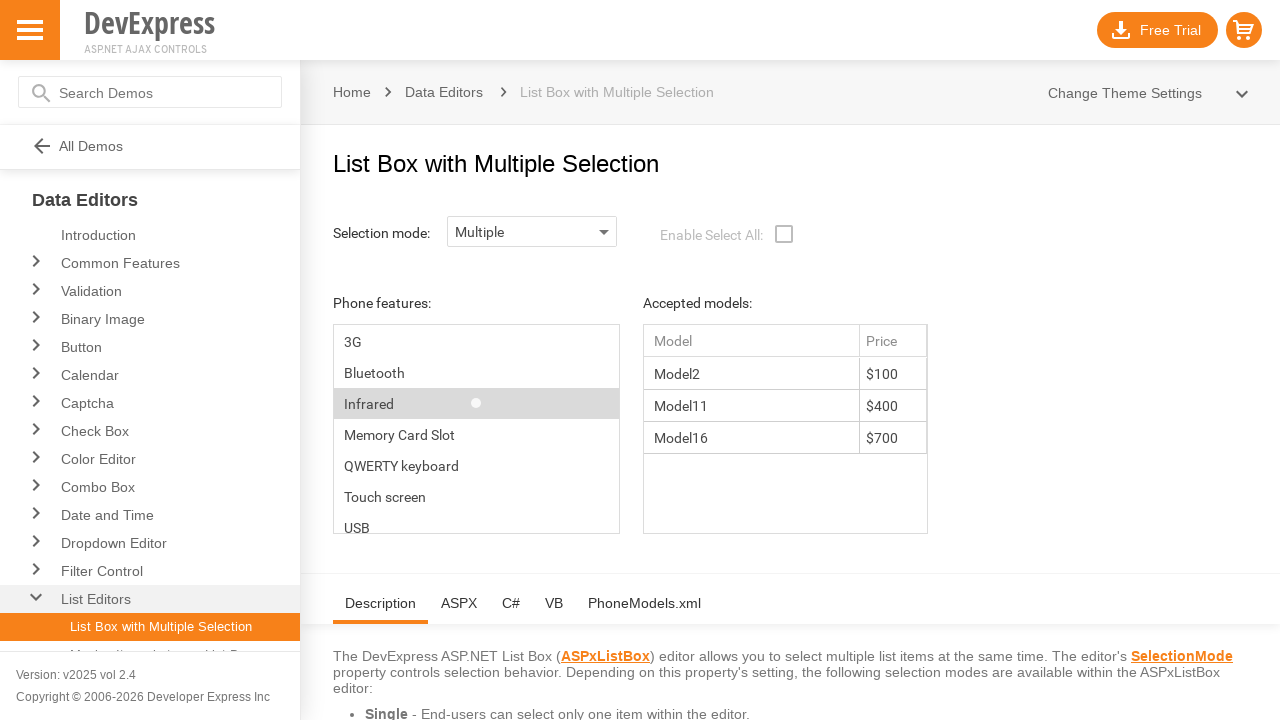

Clicked fifth option while holding Control at (476, 434) on #ContentHolder_lbFeatures_LBT td >> nth=4
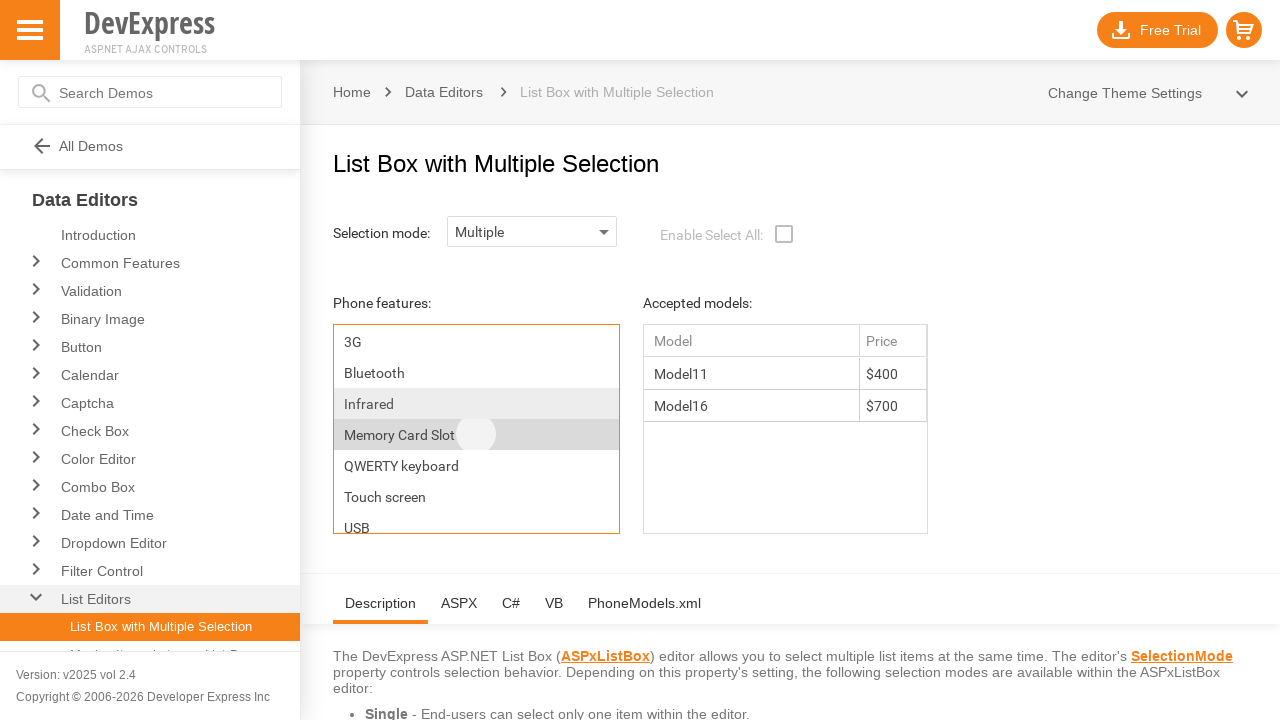

Clicked seventh option while holding Control at (476, 496) on #ContentHolder_lbFeatures_LBT td >> nth=6
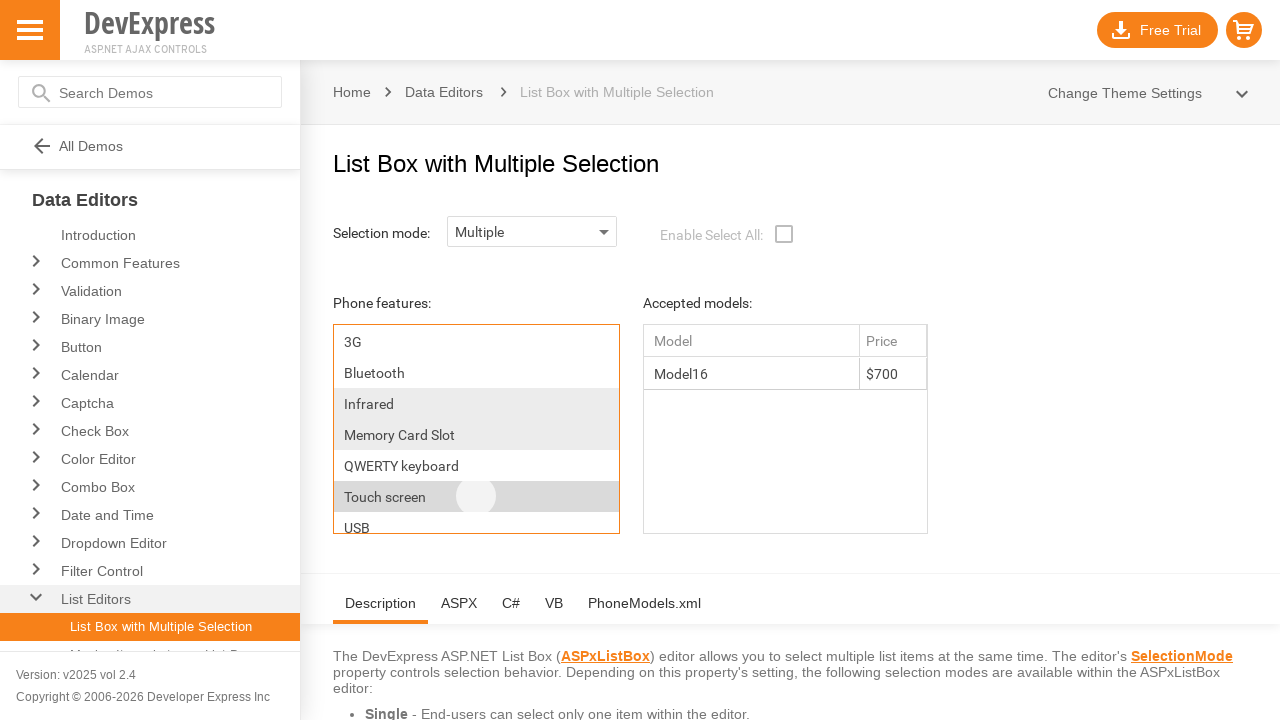

Released Control key
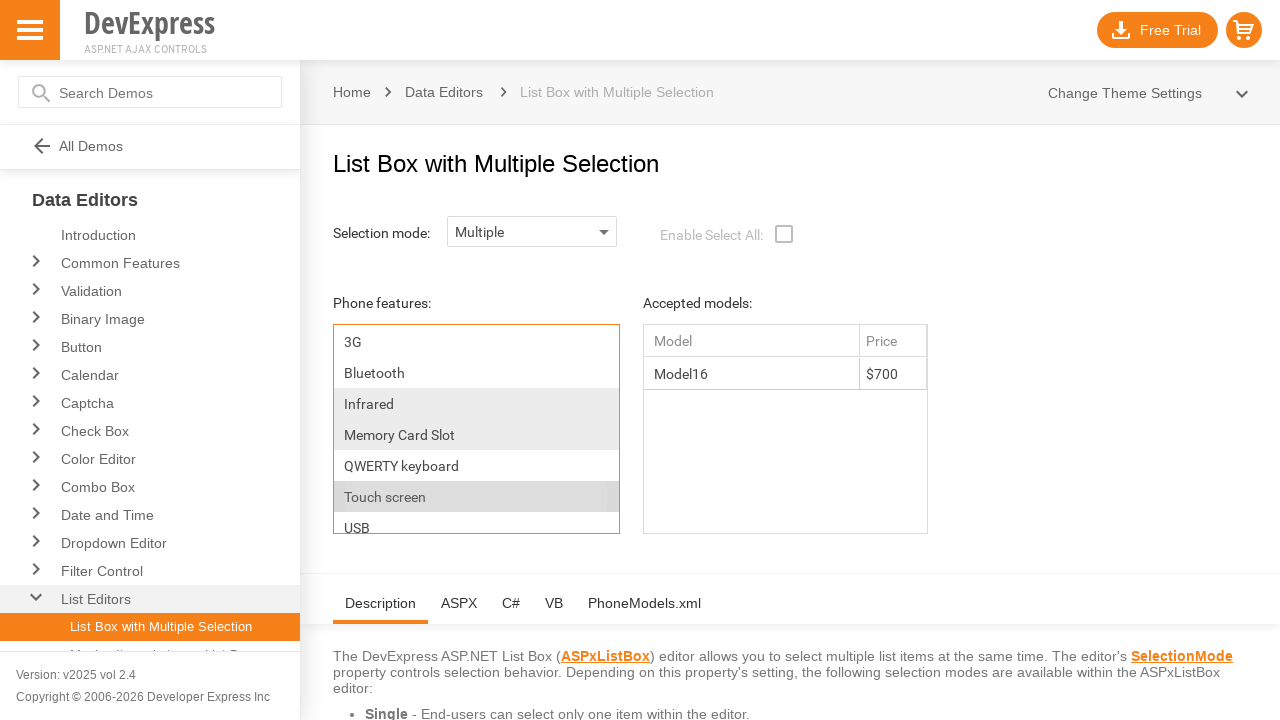

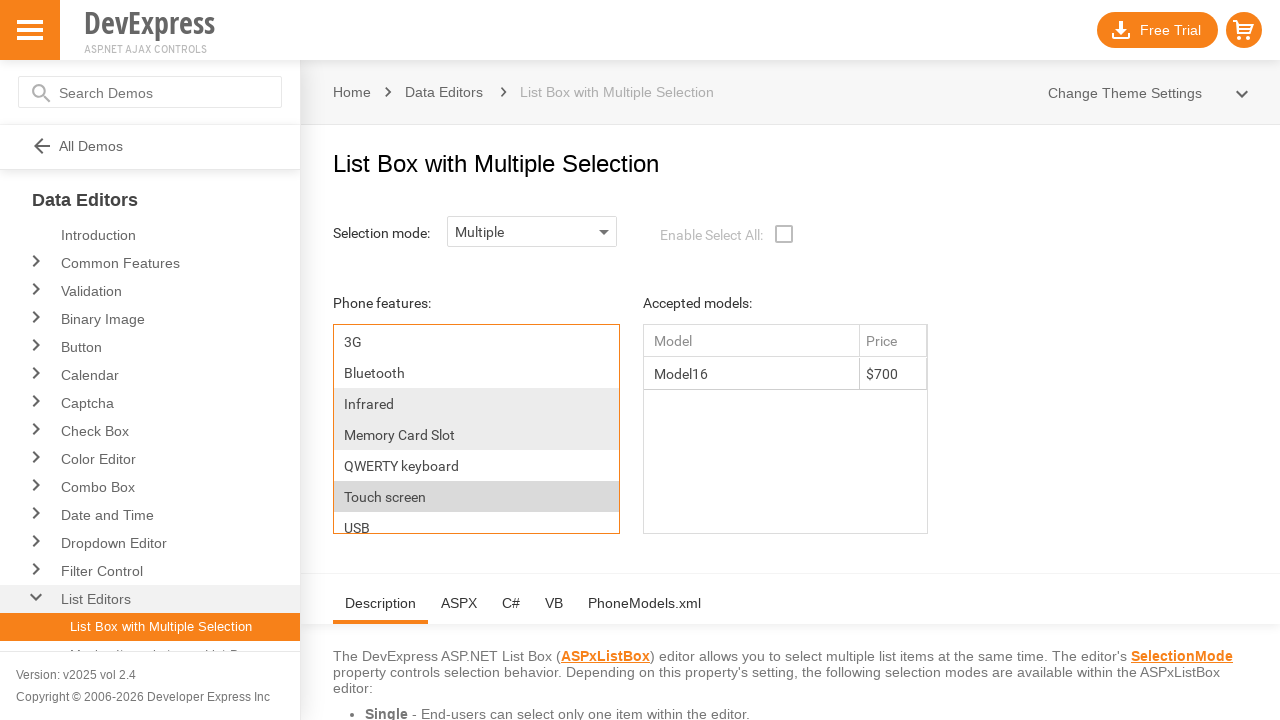